Tests navigation to the Forgot Password page by clicking the forgot login info link

Starting URL: https://parabank.parasoft.com/parabank/index.htm

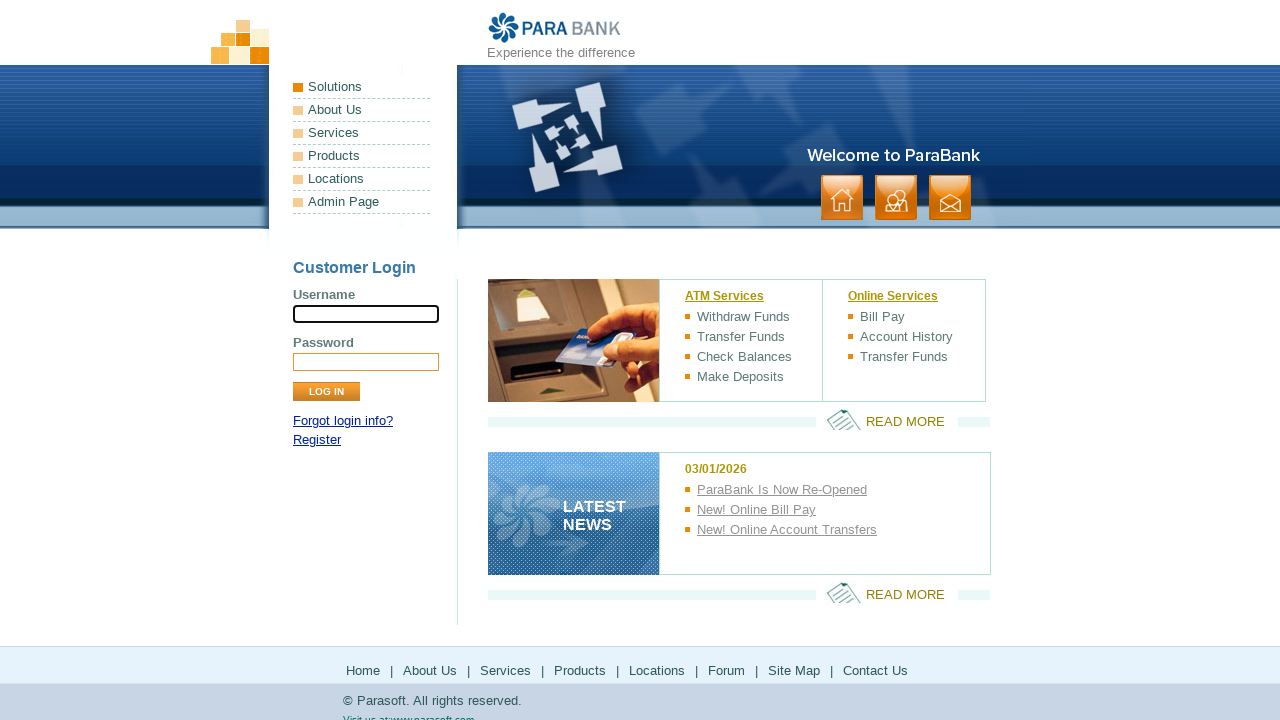

Navigated to ParaBank login page
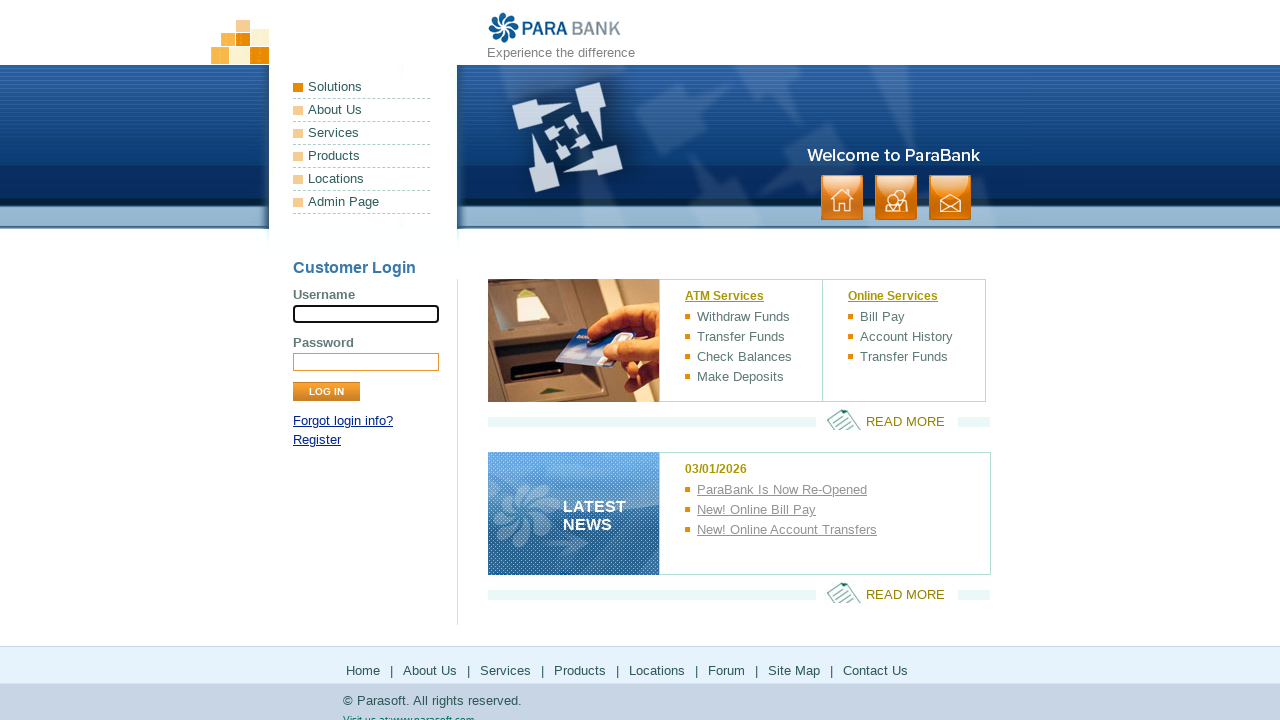

Clicked Forgot Login Info link at (362, 110) on xpath=/html/body/div[1]/div[2]/ul[1]/li[2]/a
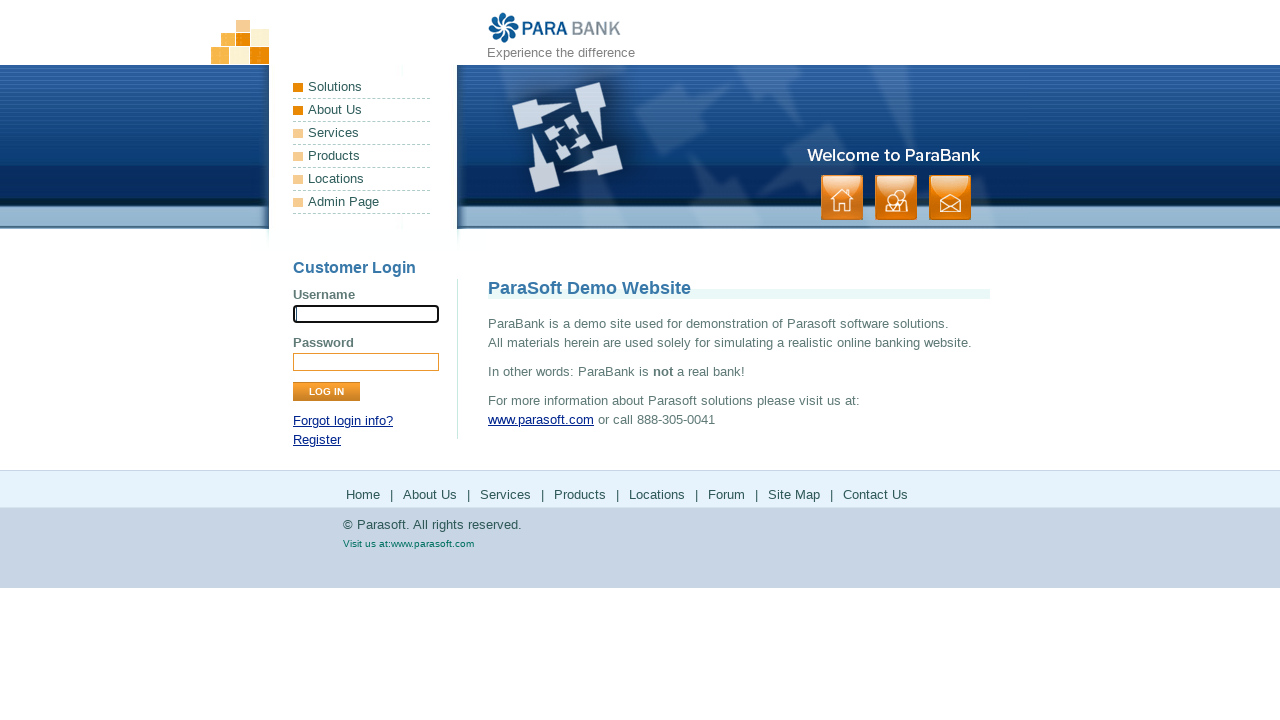

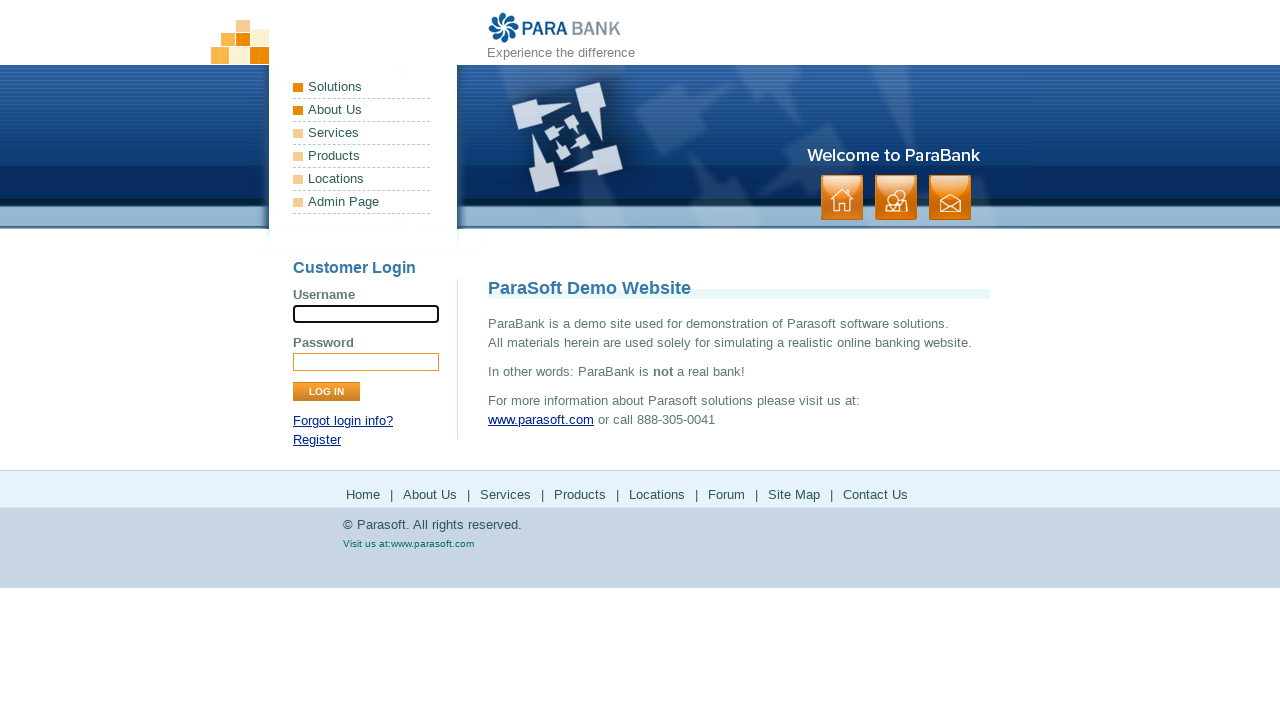